Tests the complete checkout flow by adding products to cart, proceeding to checkout, filling in valid payment information, and verifying successful purchase confirmation.

Starting URL: https://www.demoblaze.com/

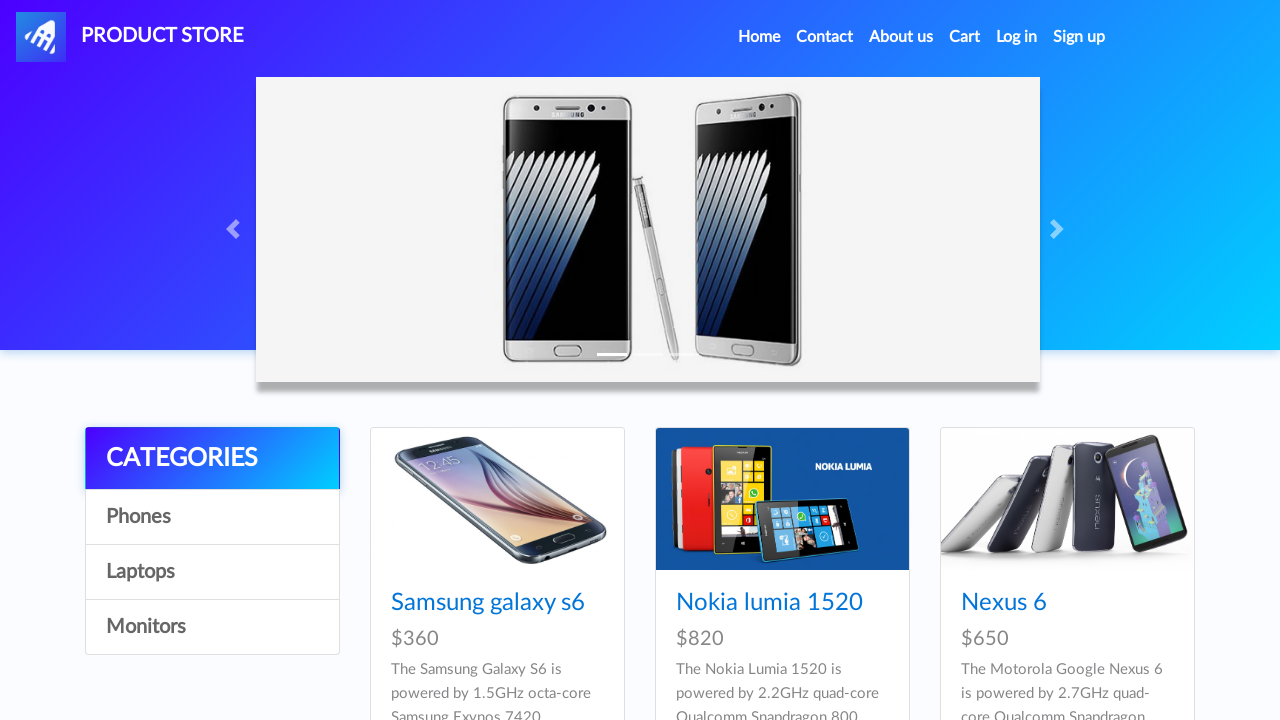

Set up dialog handler to auto-accept dialogs
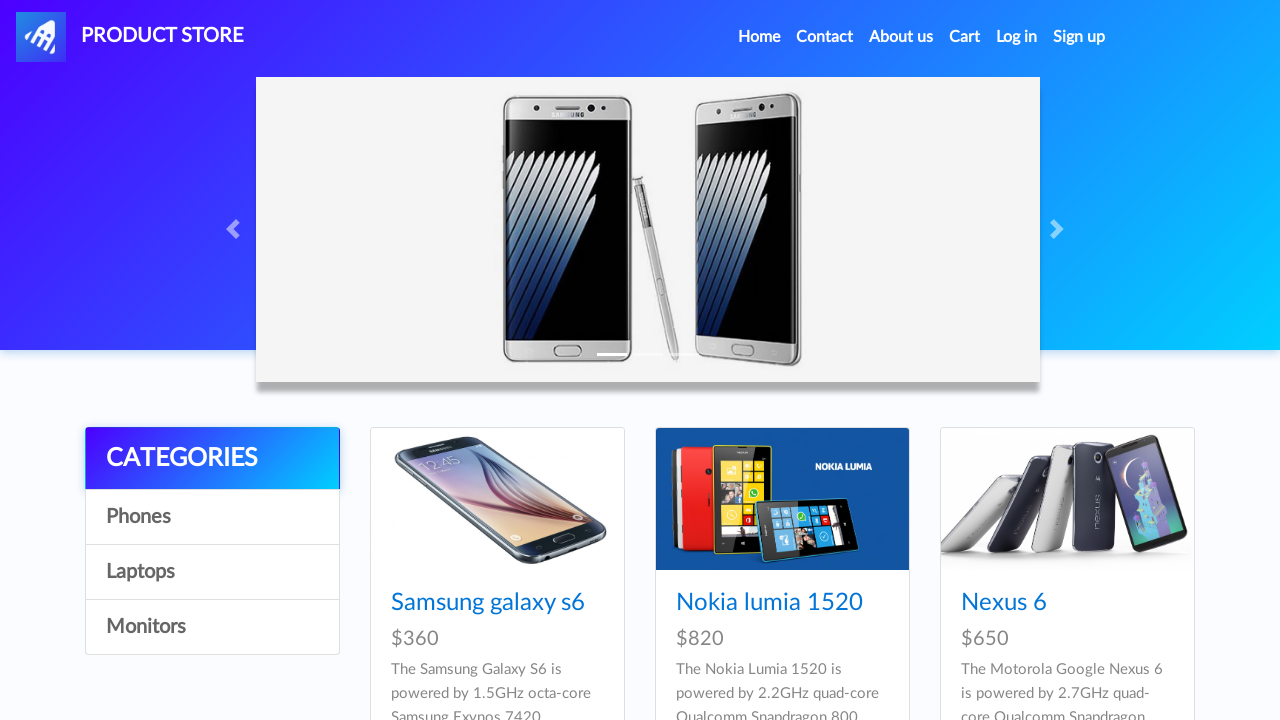

Clicked on Nexus 6 product image at (782, 499) on xpath=/html/body/div[5]/div/div[2]/div/div[2]/div/a/img
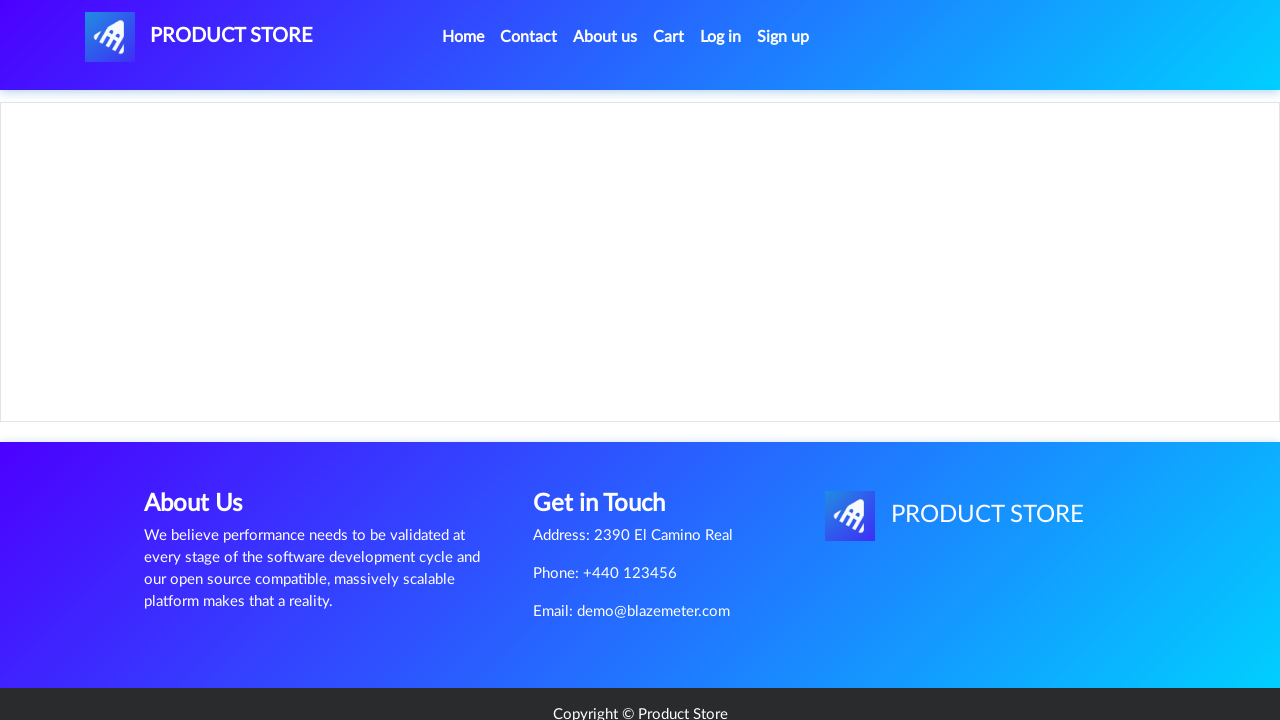

Waited for product page to load
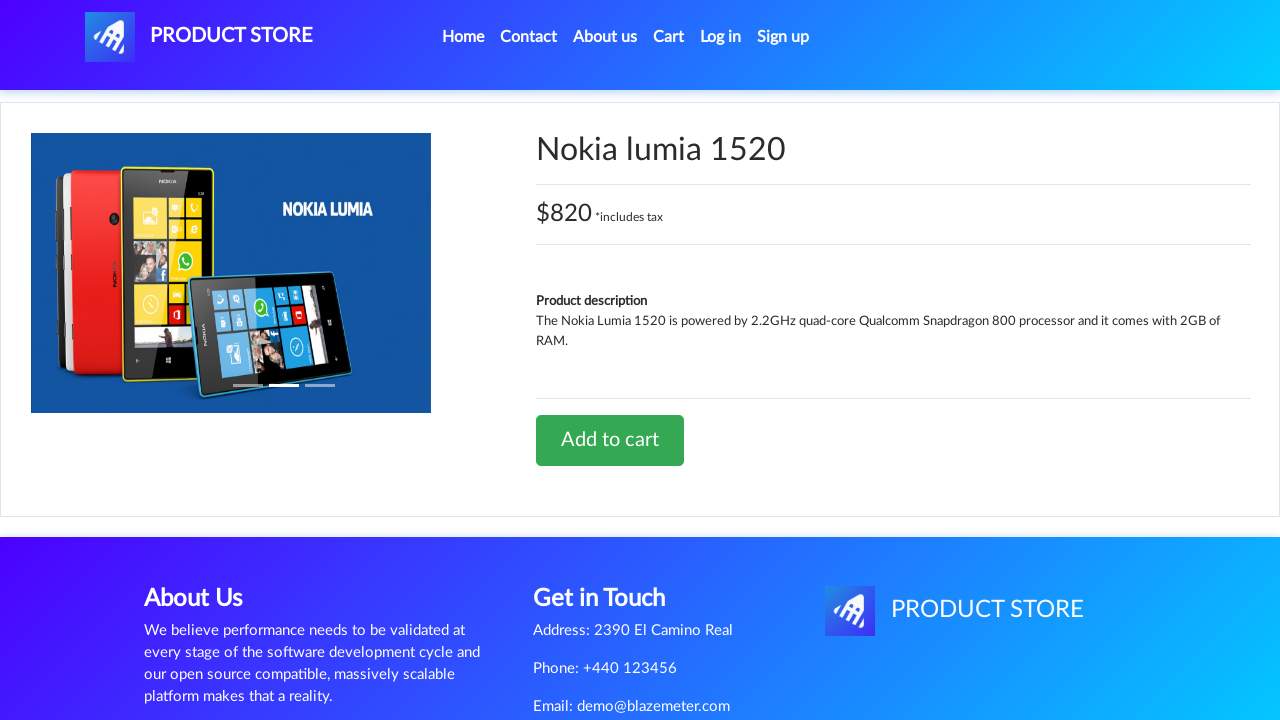

Clicked 'Add to cart' button for Nexus 6 at (610, 440) on xpath=/html/body/div[5]/div/div[2]/div[2]/div/a
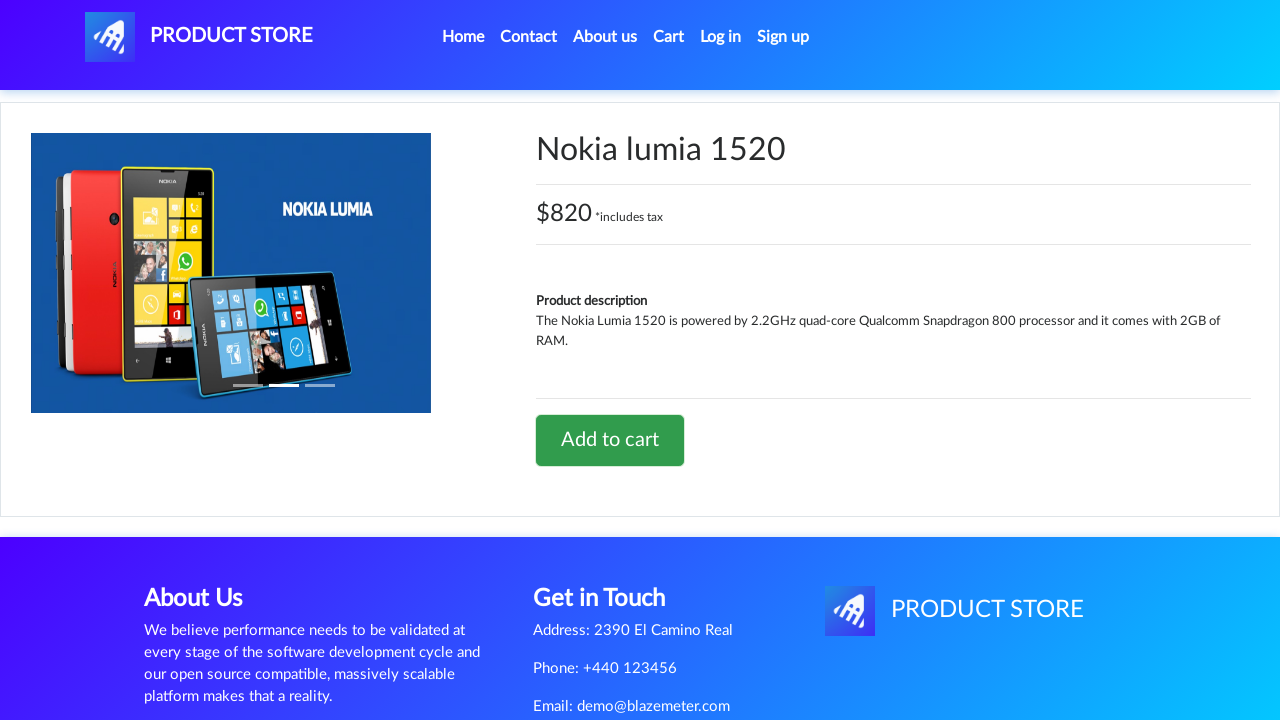

Waited for add to cart confirmation
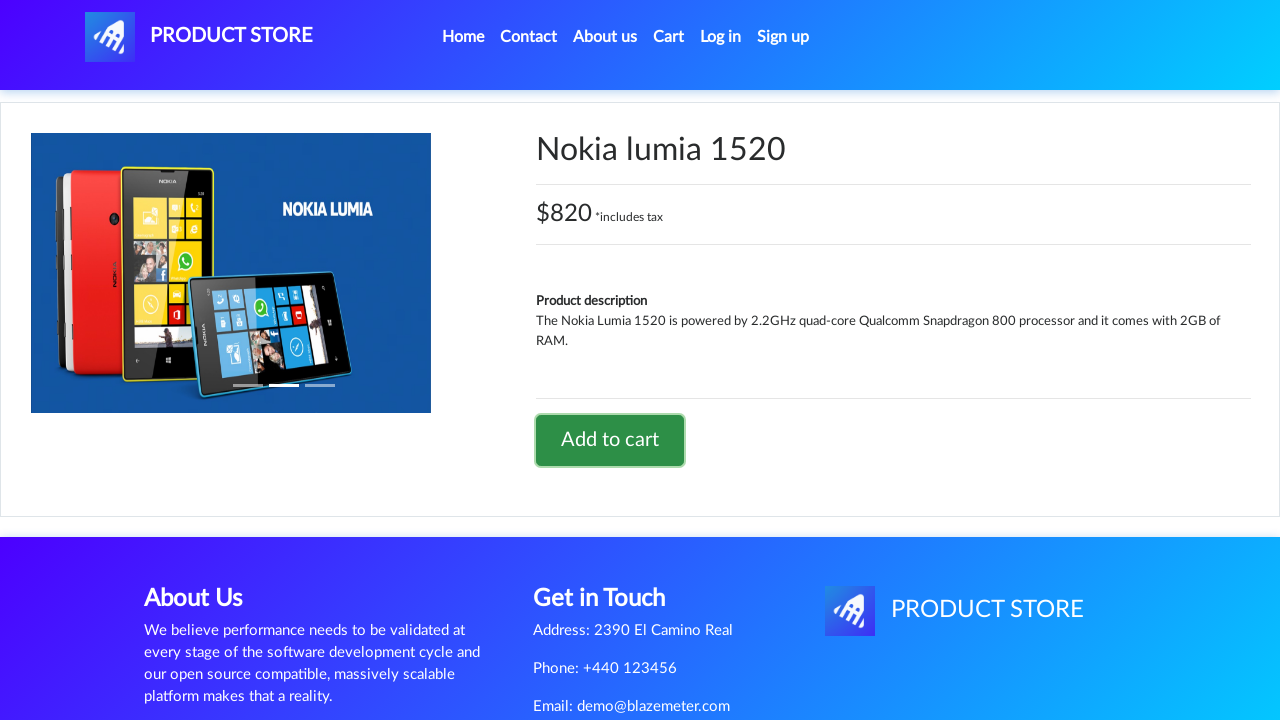

Clicked home button to return to product list at (463, 37) on xpath=/html/body/nav/div/div/ul/li[1]/a
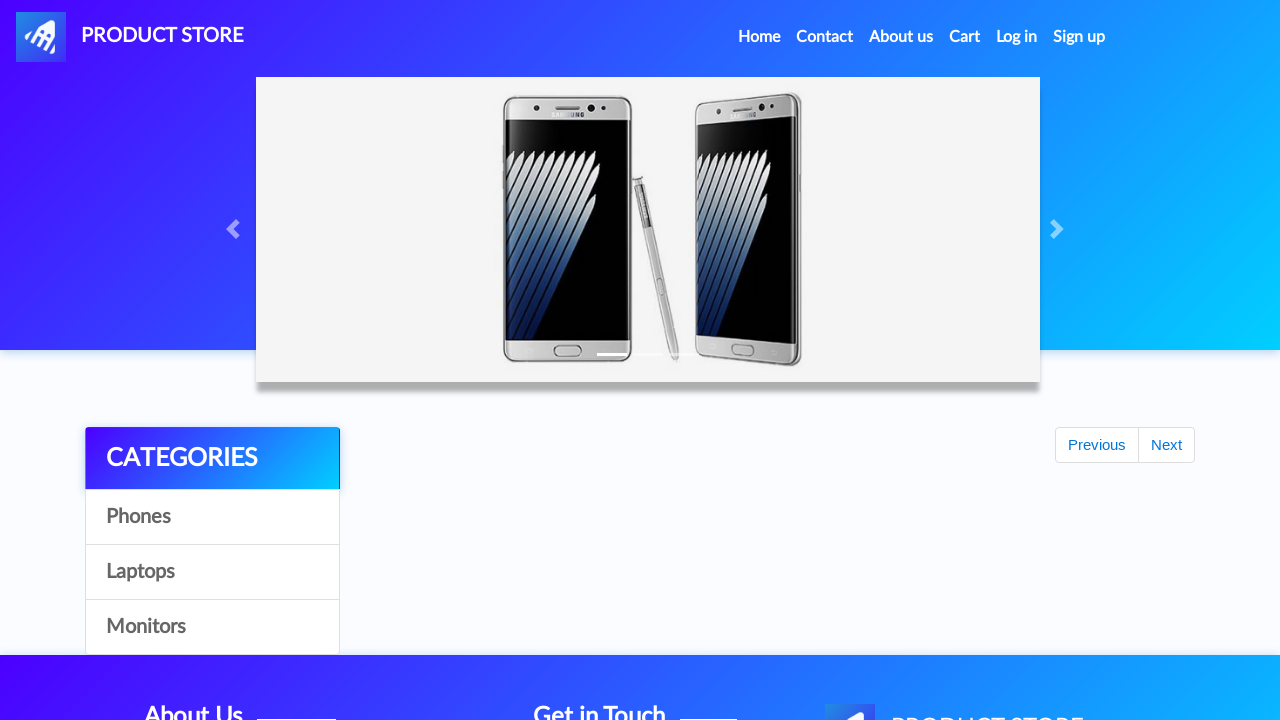

Waited for home page to load
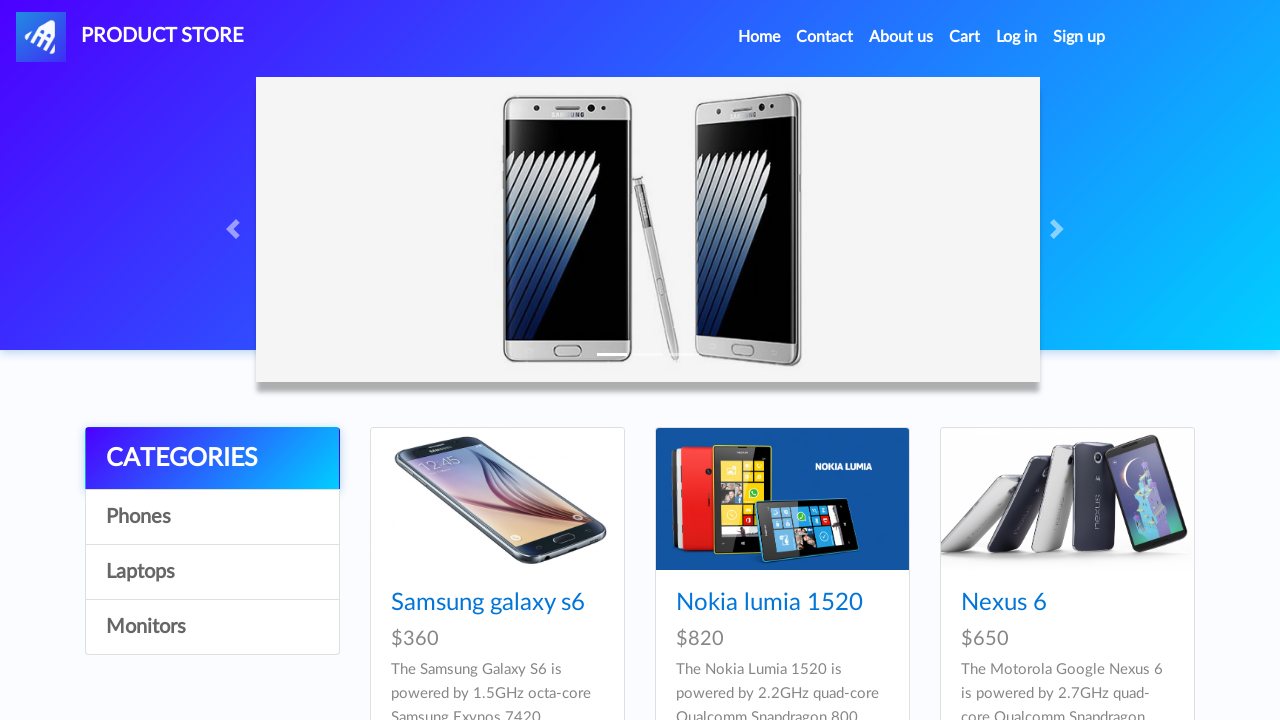

Clicked on Nokia Lumia 1520 product image at (1067, 499) on xpath=/html/body/div[5]/div/div[2]/div/div[3]/div/a/img
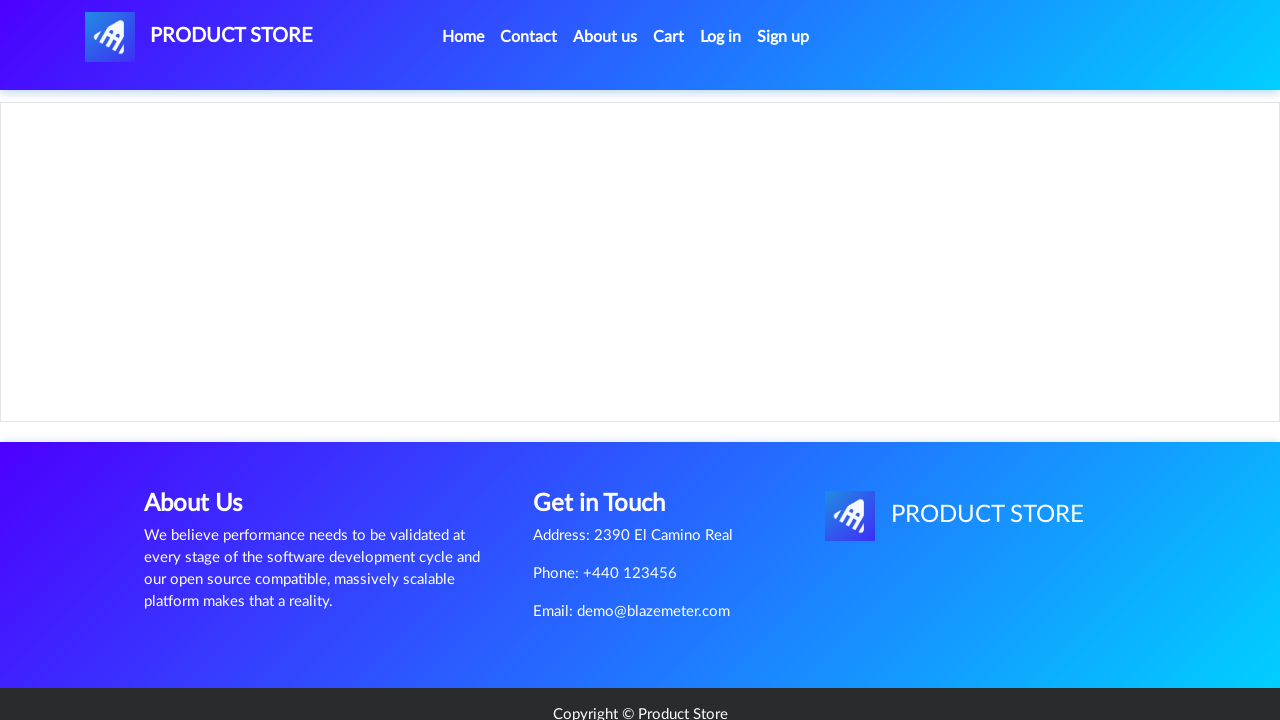

Waited for Nokia Lumia 1520 product page to load
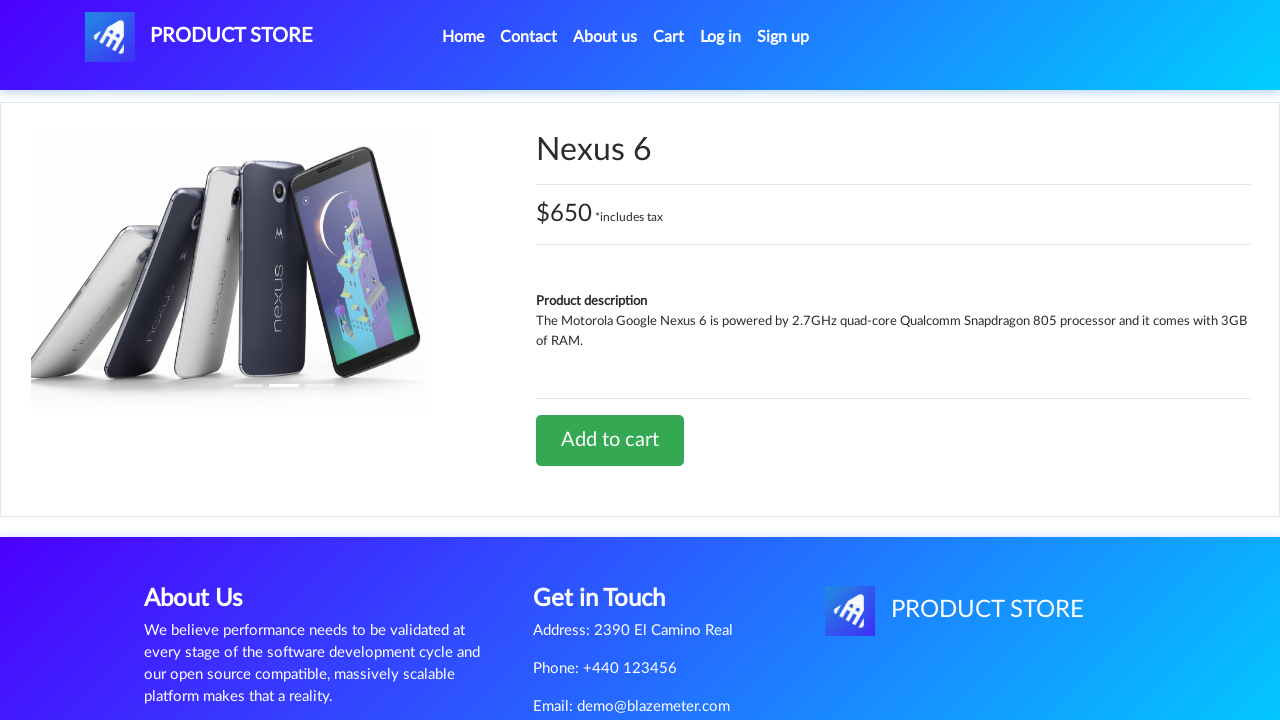

Clicked 'Add to cart' button for Nokia Lumia 1520 (first time) at (610, 440) on xpath=/html/body/div[5]/div/div[2]/div[2]/div/a
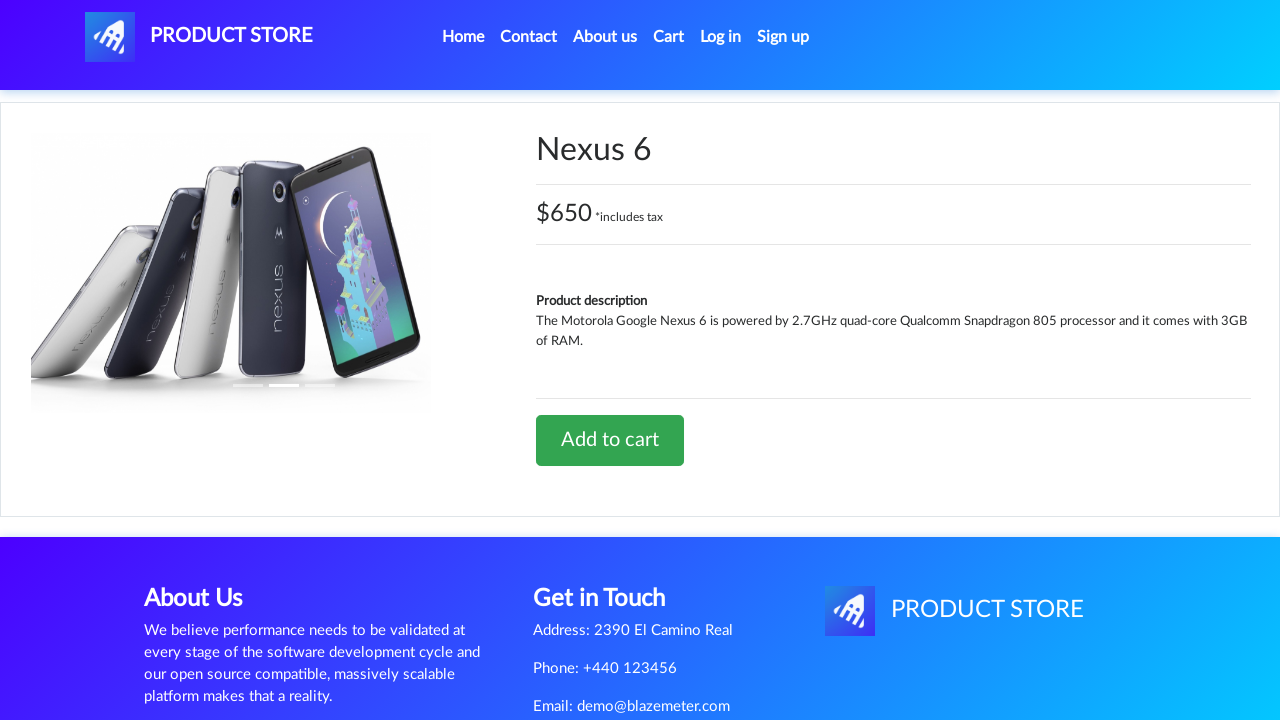

Waited for first add to cart confirmation
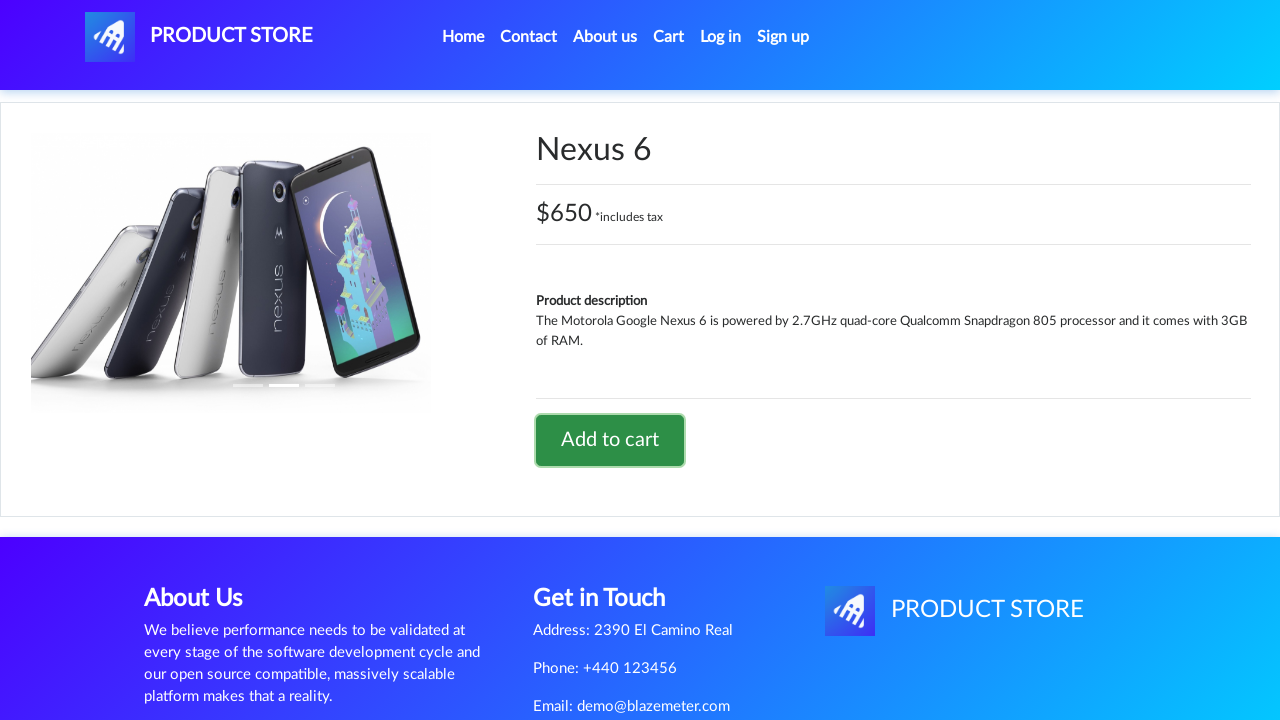

Clicked 'Add to cart' button for Nokia Lumia 1520 (second time) at (610, 440) on xpath=/html/body/div[5]/div/div[2]/div[2]/div/a
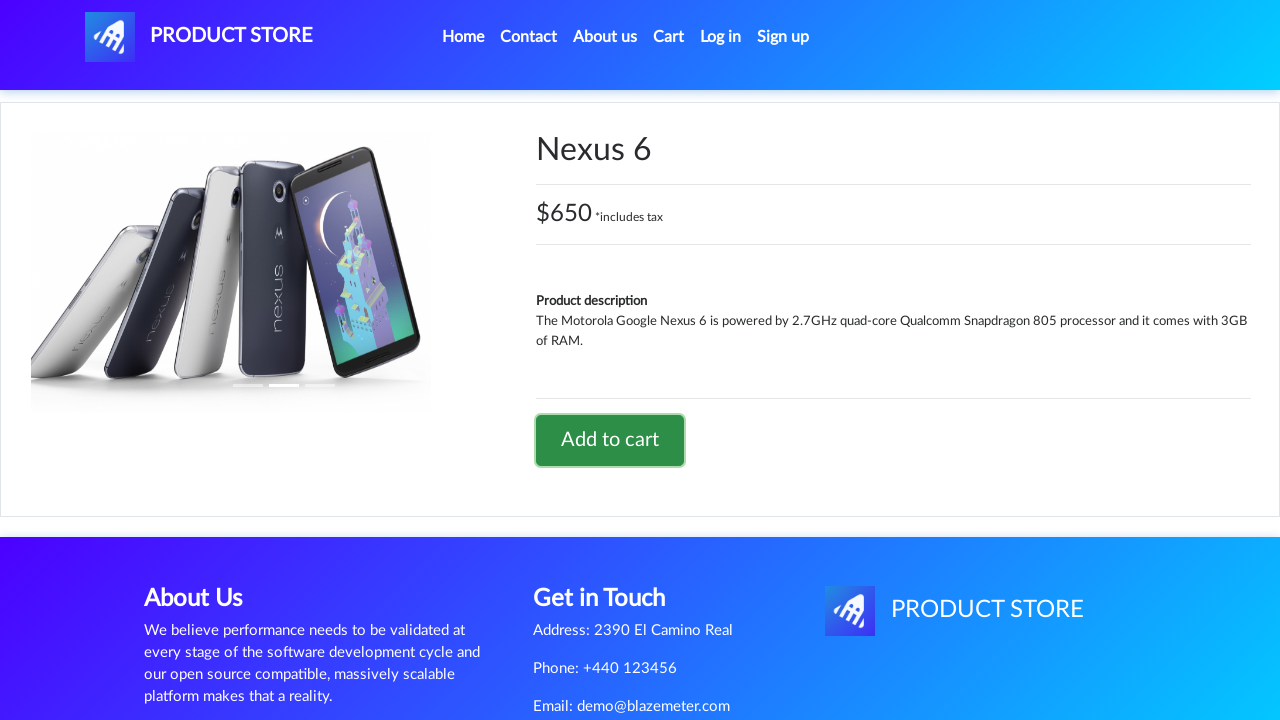

Waited for second add to cart confirmation
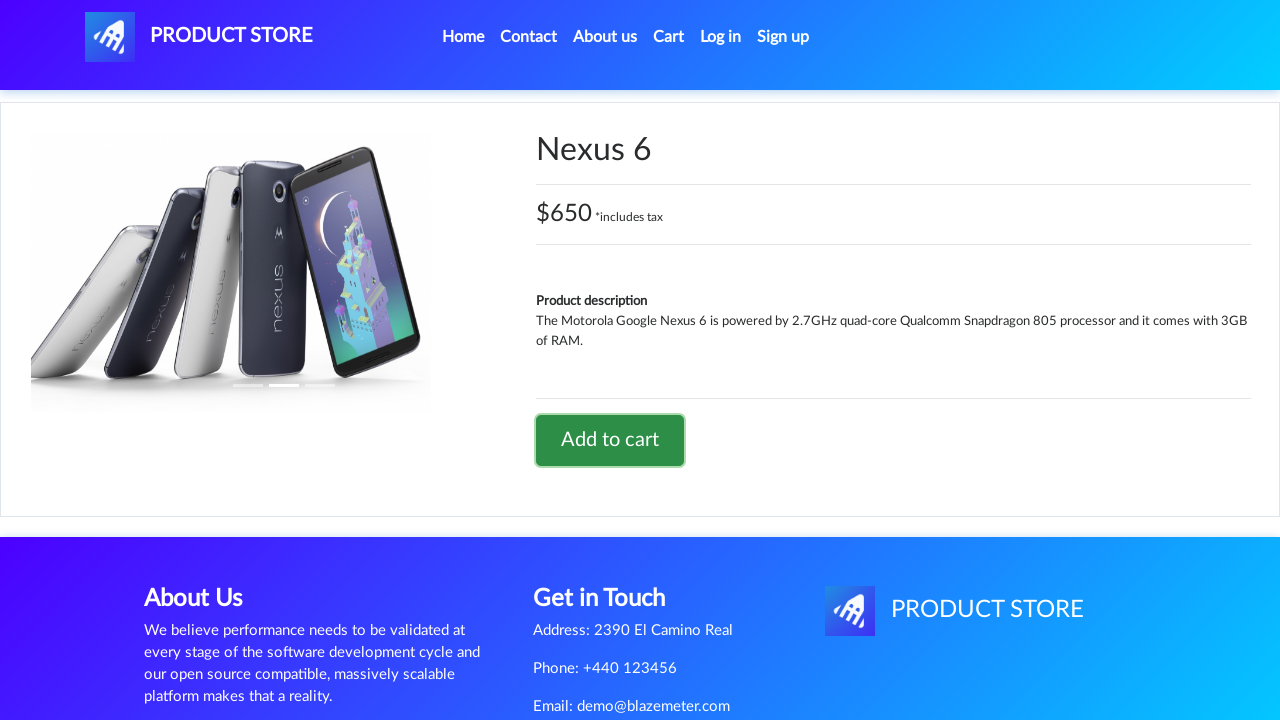

Clicked cart button to navigate to cart page at (669, 37) on xpath=/html/body/nav/div/div/ul/li[4]/a
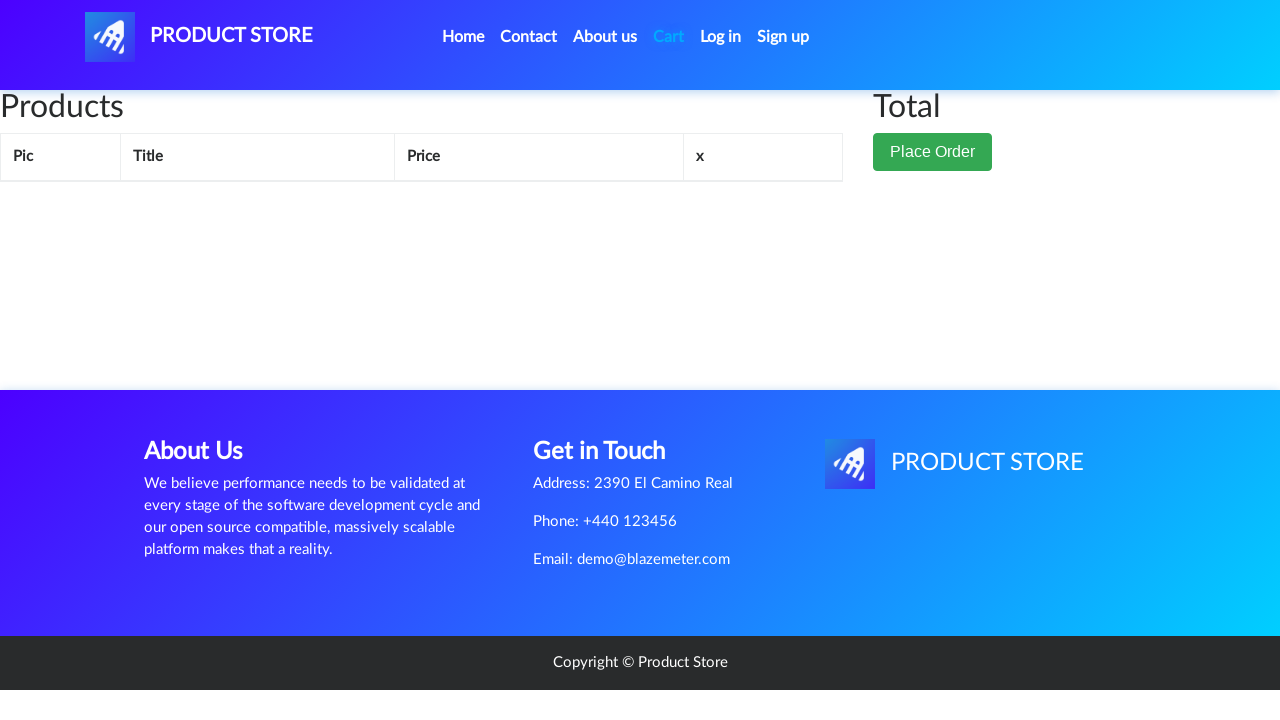

Waited for cart page to fully load
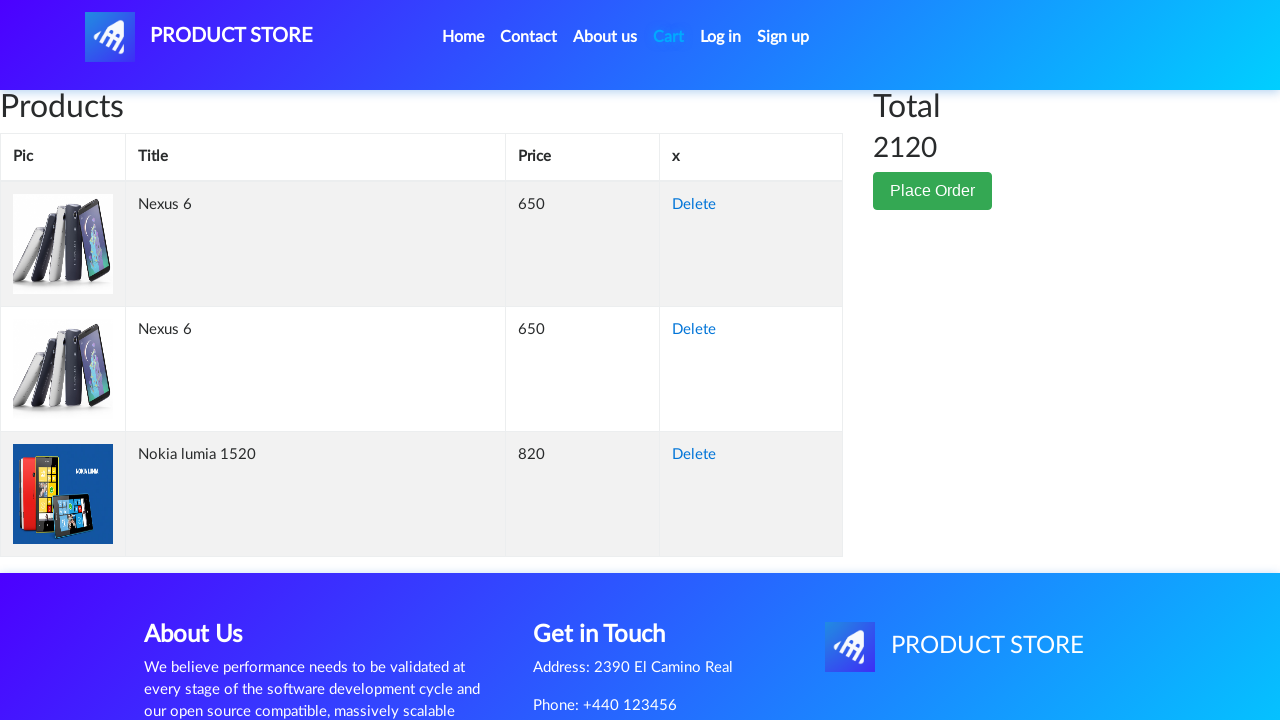

Clicked 'Place Order' button at (933, 191) on xpath=/html/body/div[6]/div/div[2]/button
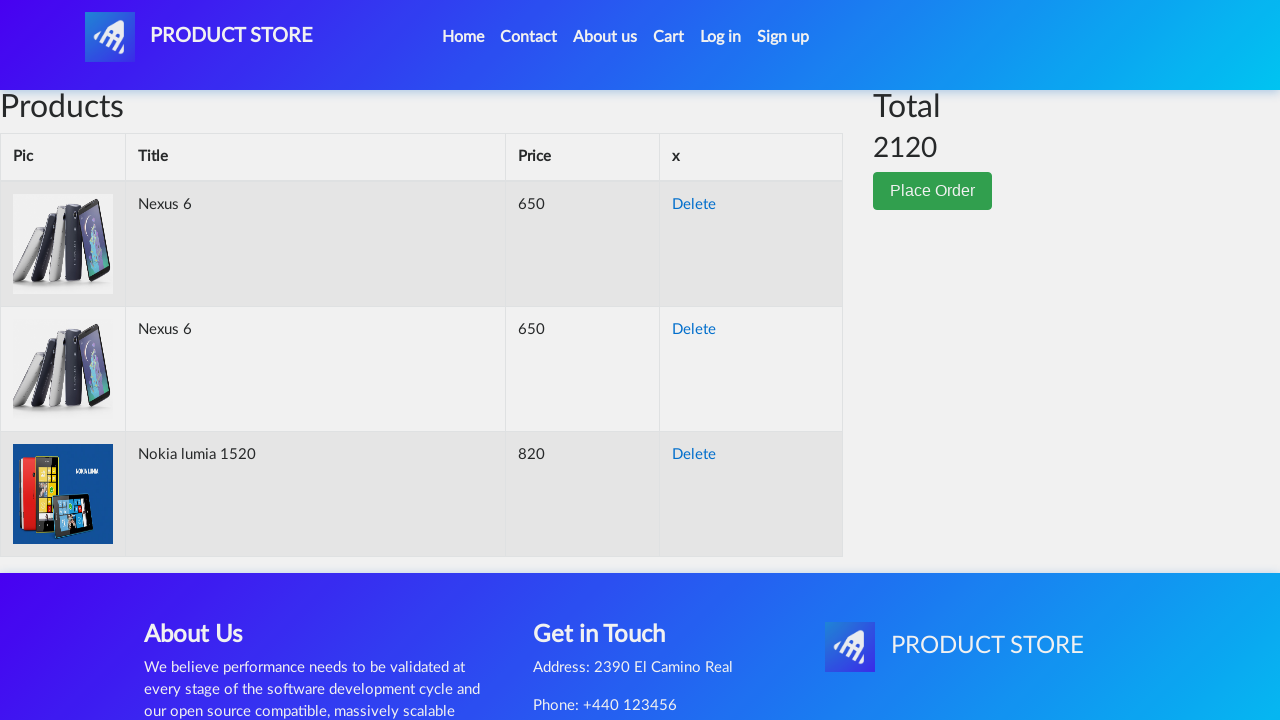

Waited for checkout form to load
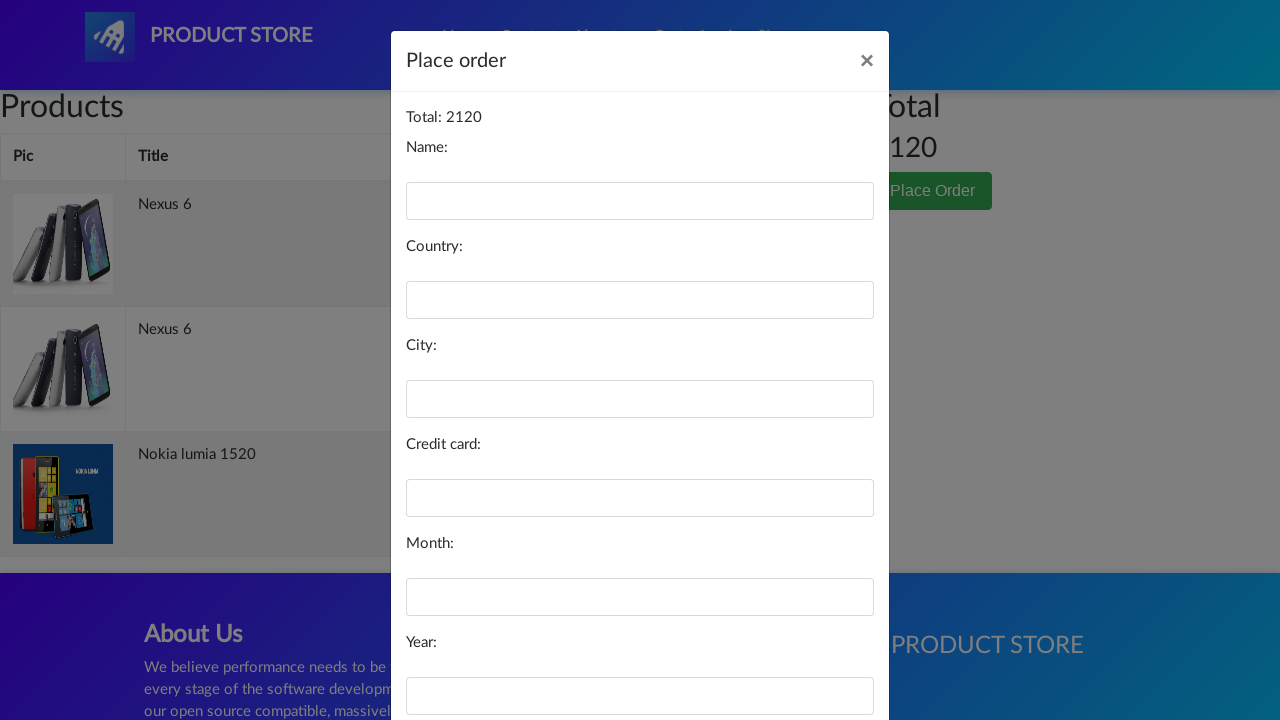

Filled name field with 'John' on #name
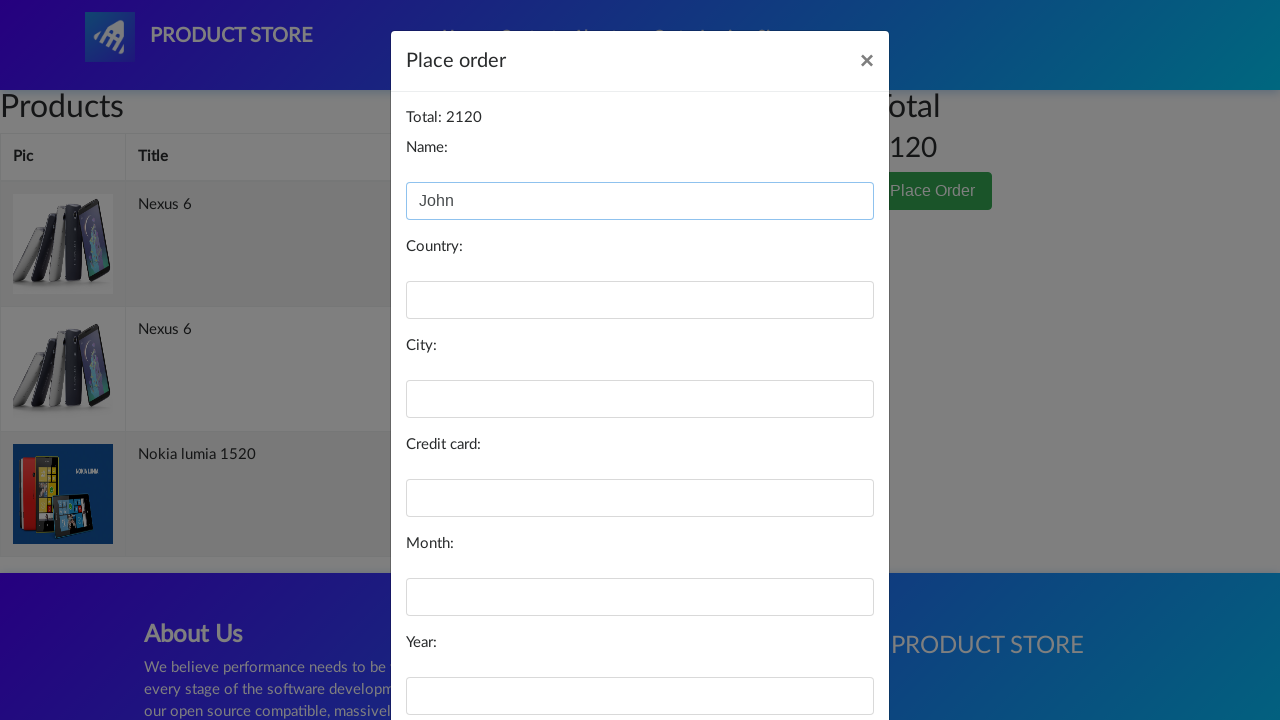

Filled country field with 'US' on #country
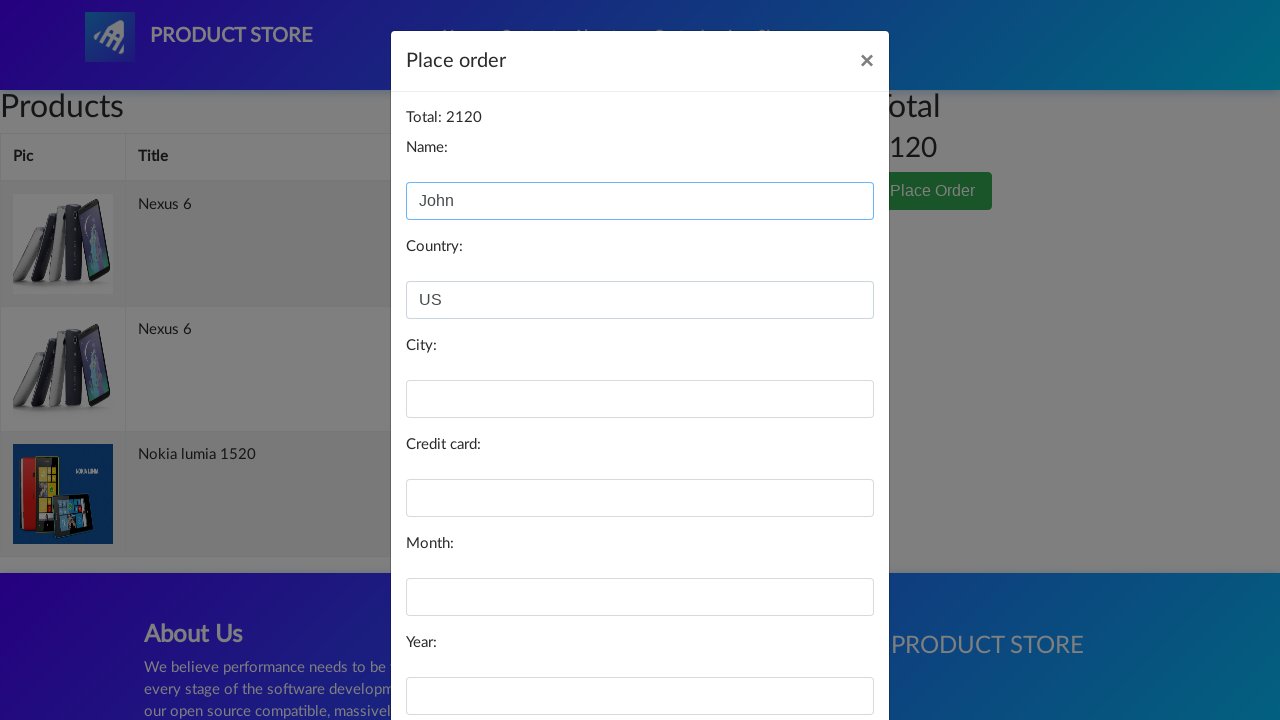

Filled city field with 'New York' on #city
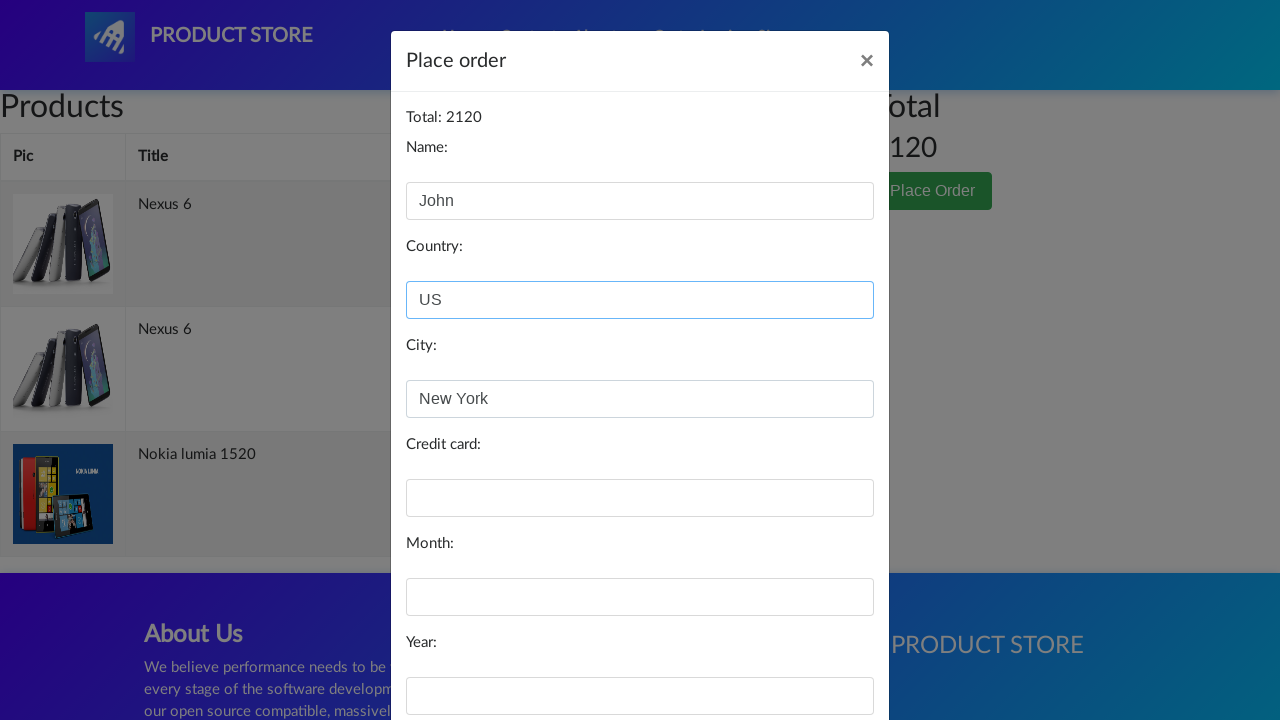

Filled card field with '1234 5678' on #card
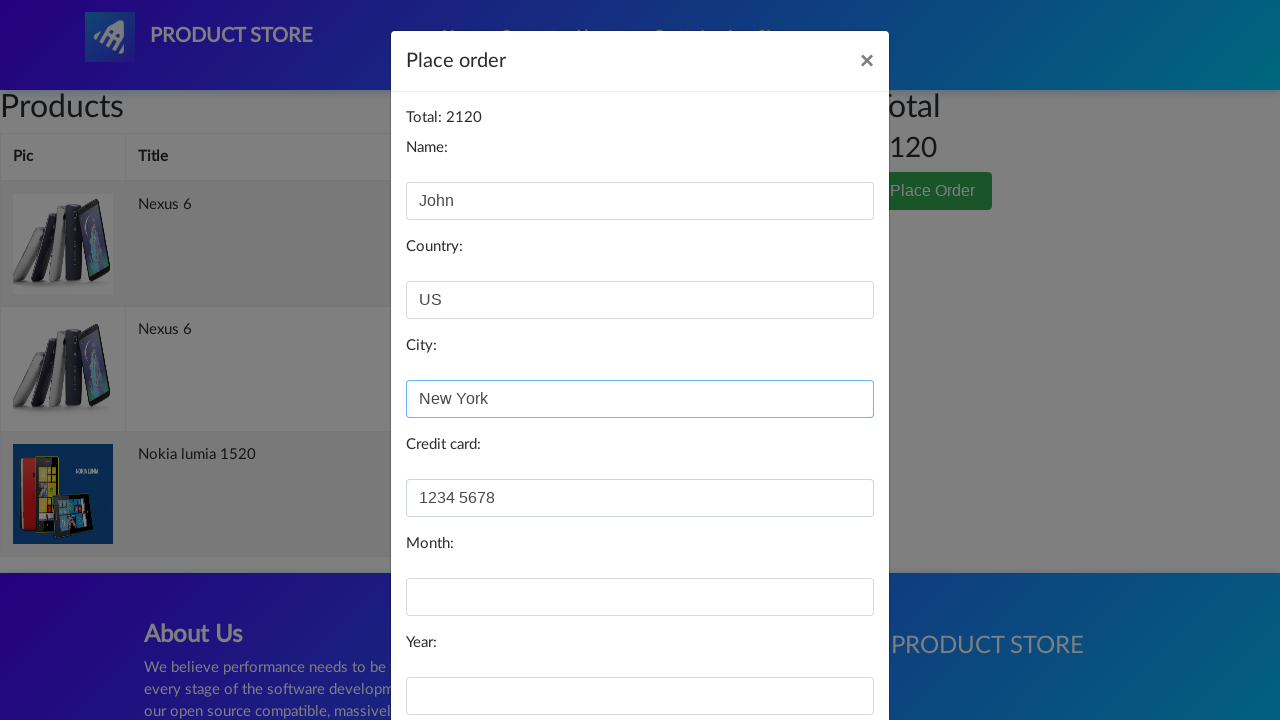

Filled month field with '12' on #month
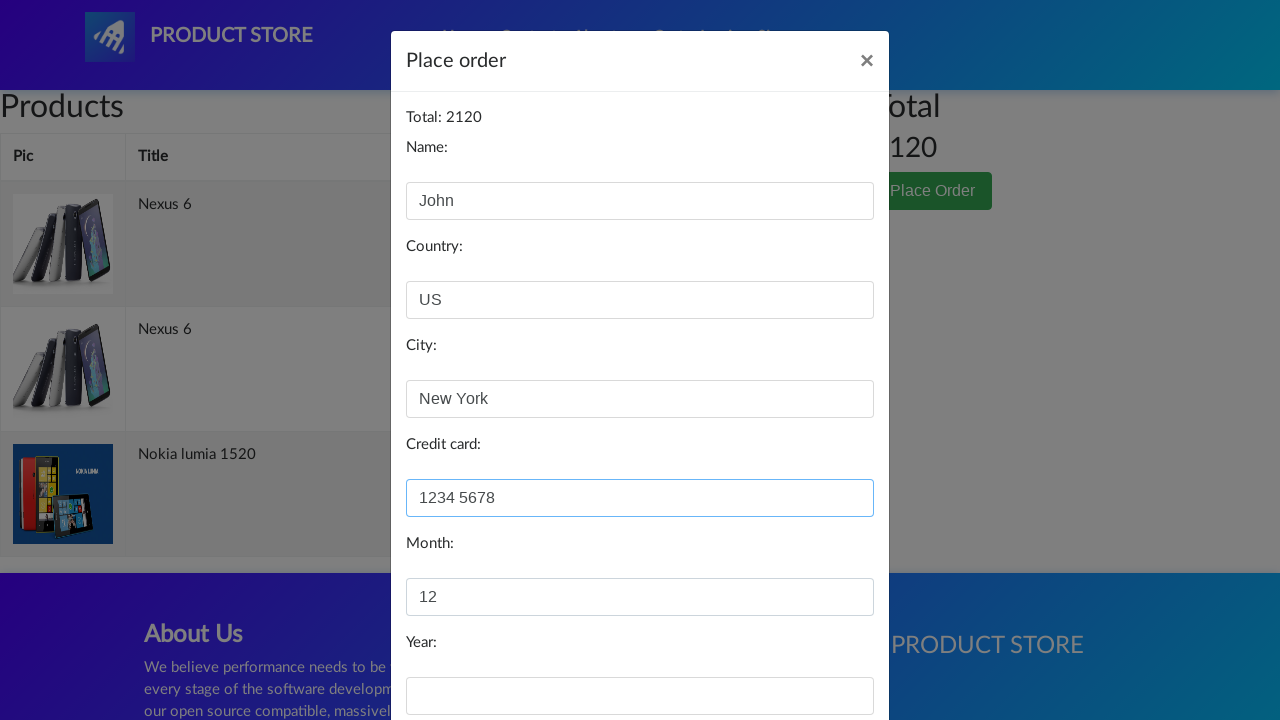

Filled year field with '2025' on #year
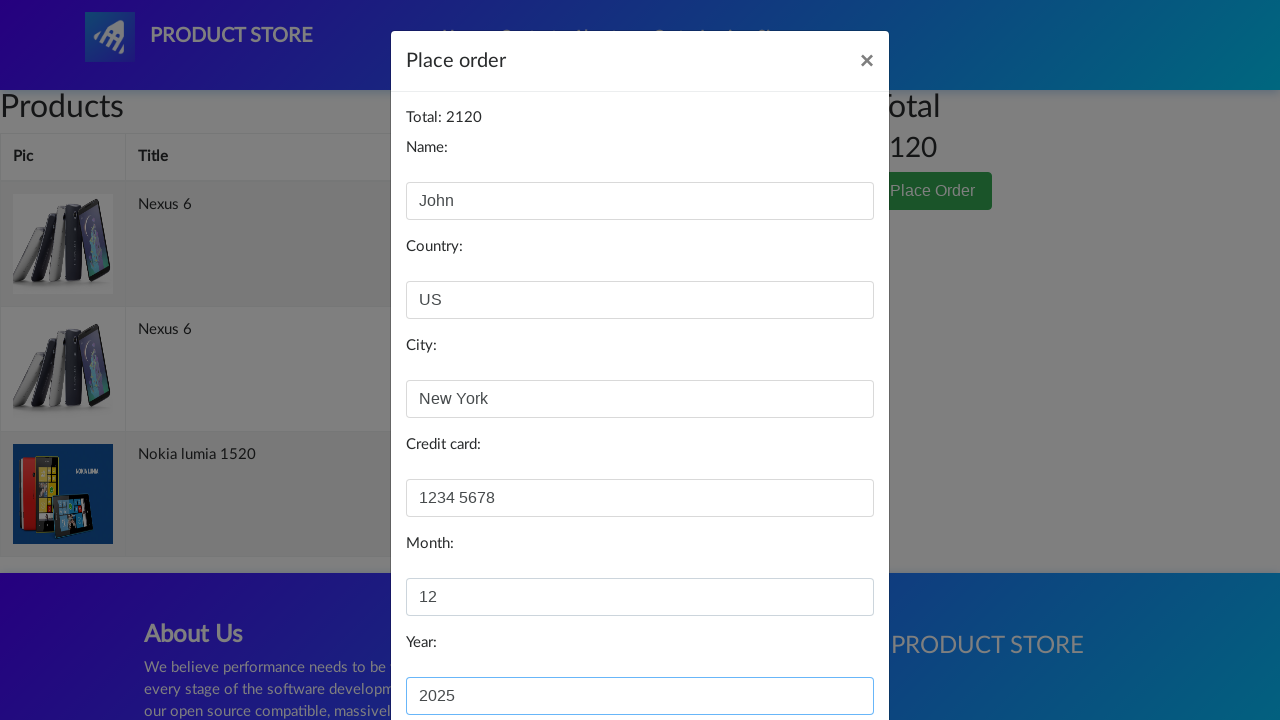

Clicked 'Purchase' button to complete checkout at (823, 655) on xpath=/html/body/div[3]/div/div/div[3]/button[2]
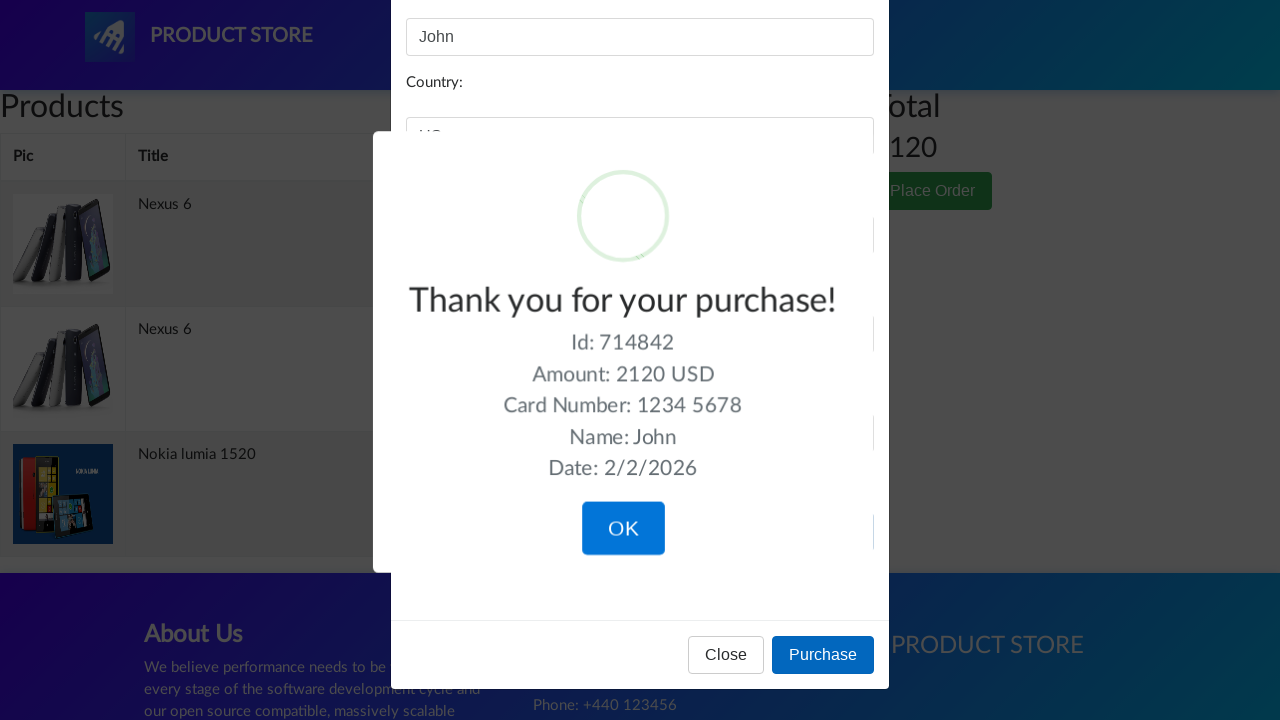

Waited for purchase processing
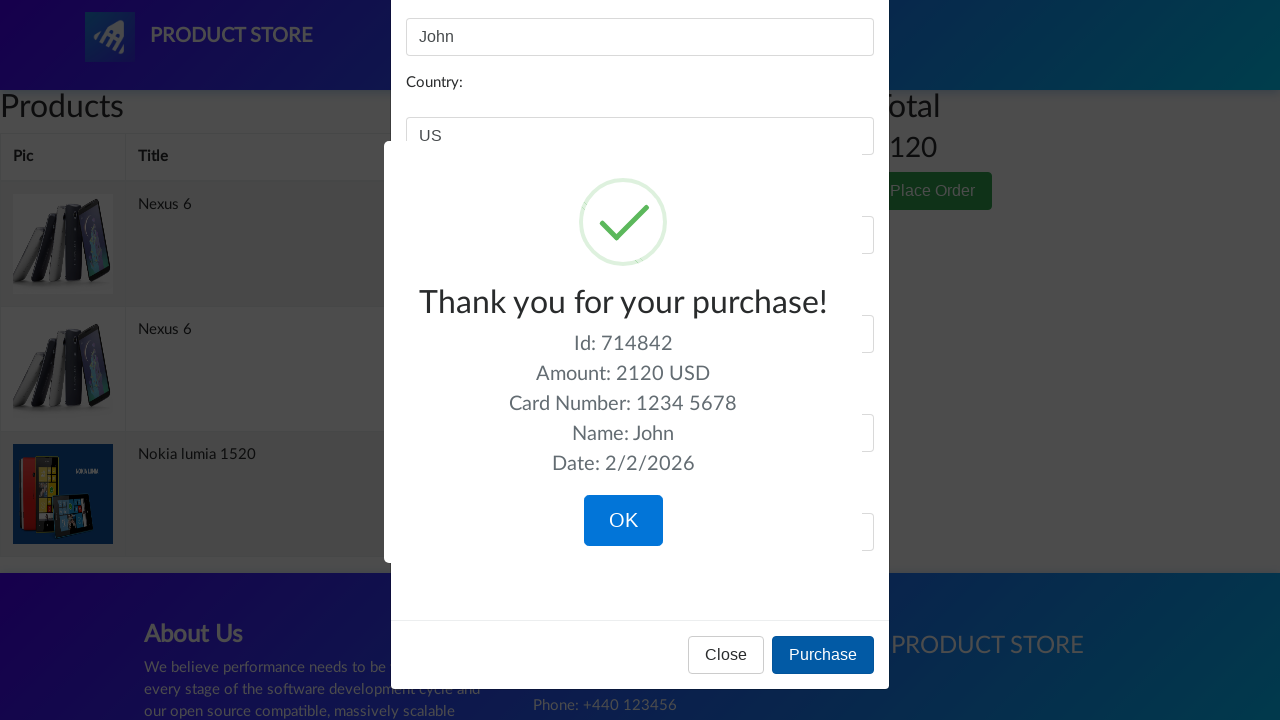

Verified success message appeared on page
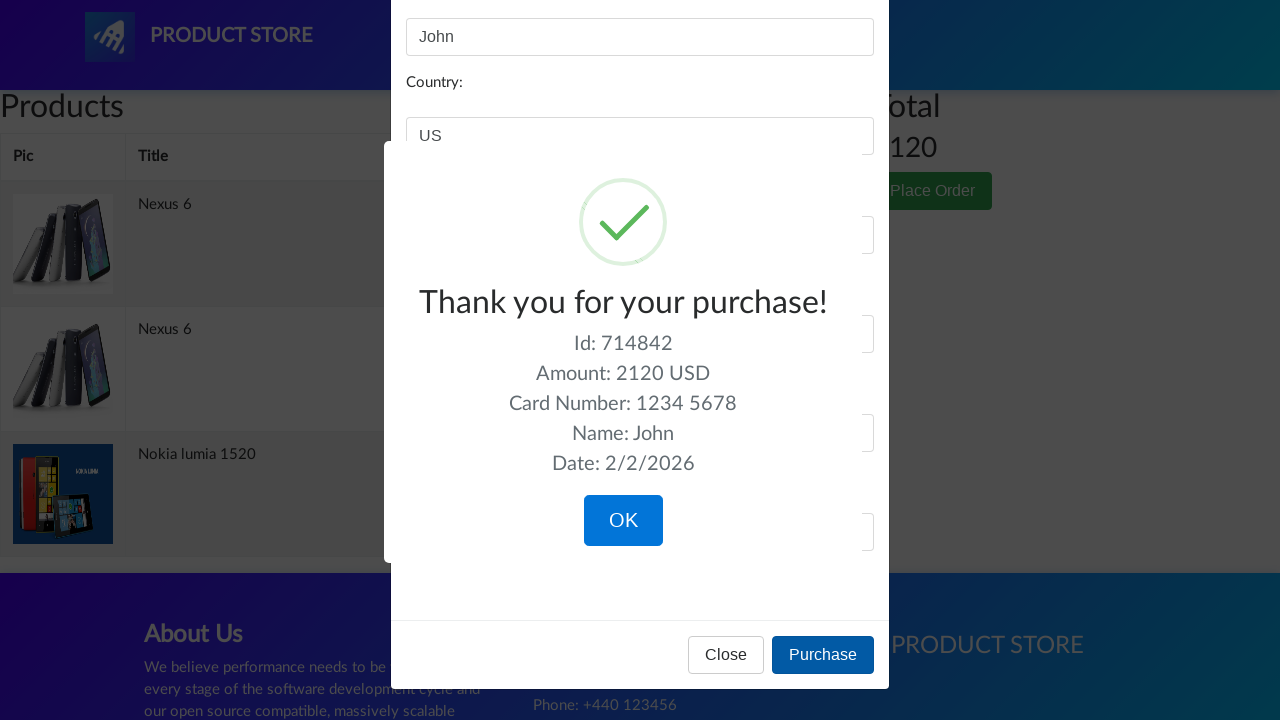

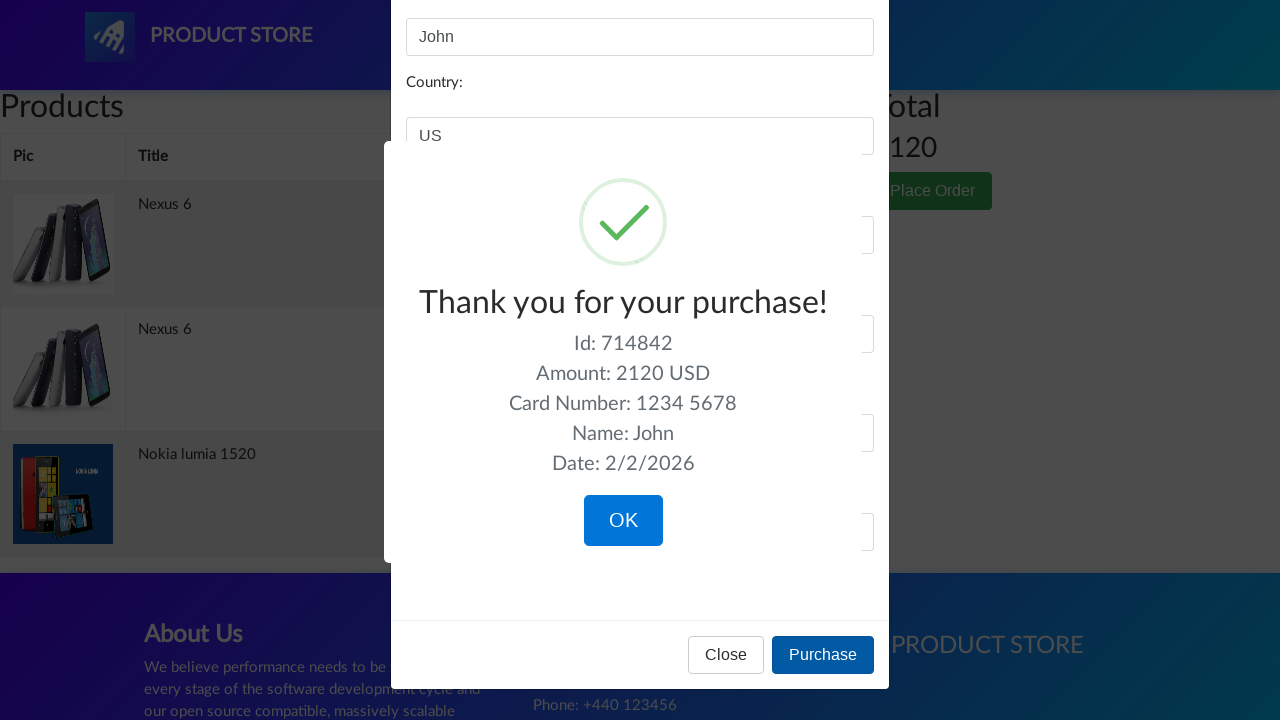